Tests that clicking Clear completed removes all completed todo items

Starting URL: https://demo.playwright.dev/todomvc

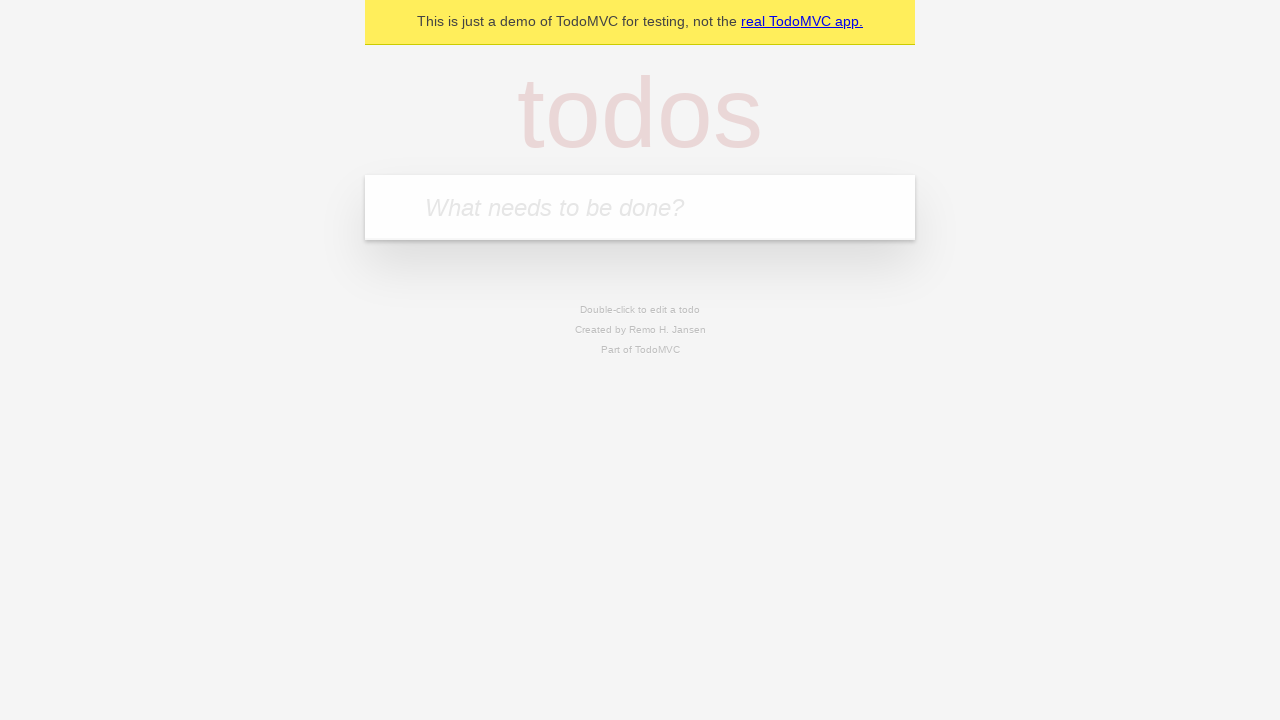

Filled todo input with 'buy some cheese' on internal:attr=[placeholder="What needs to be done?"i]
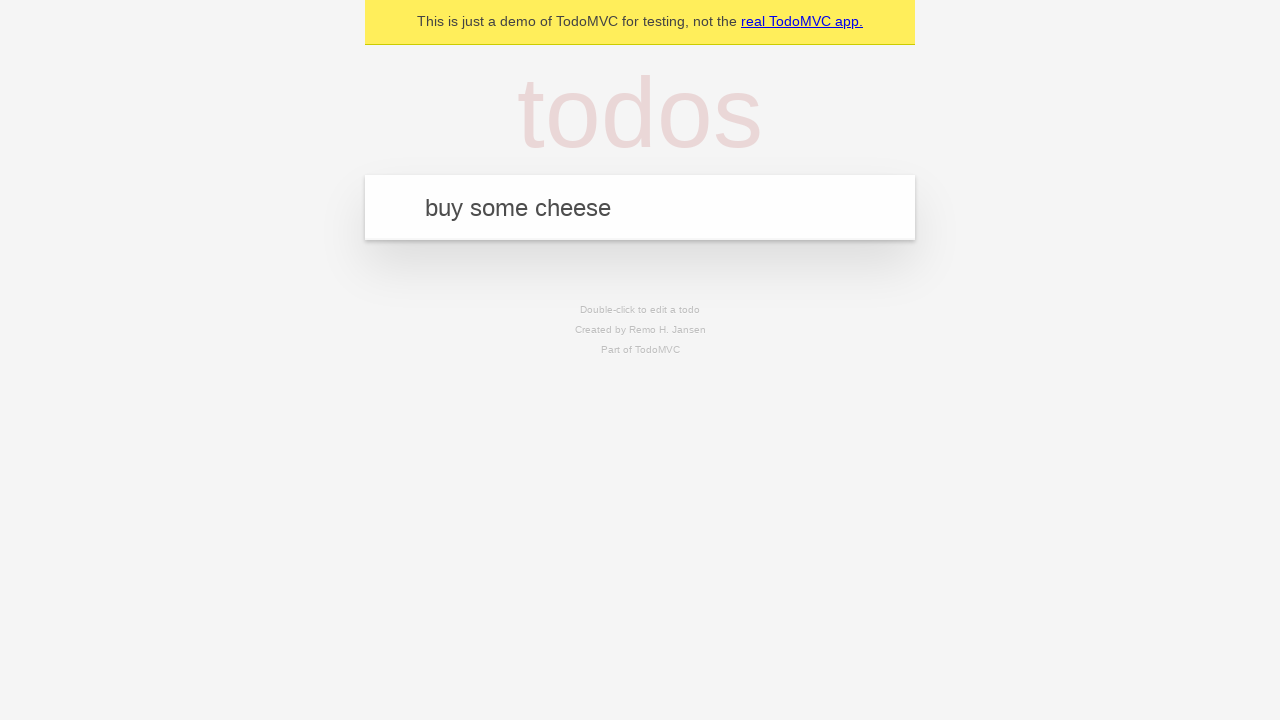

Pressed Enter to add 'buy some cheese' to todo list on internal:attr=[placeholder="What needs to be done?"i]
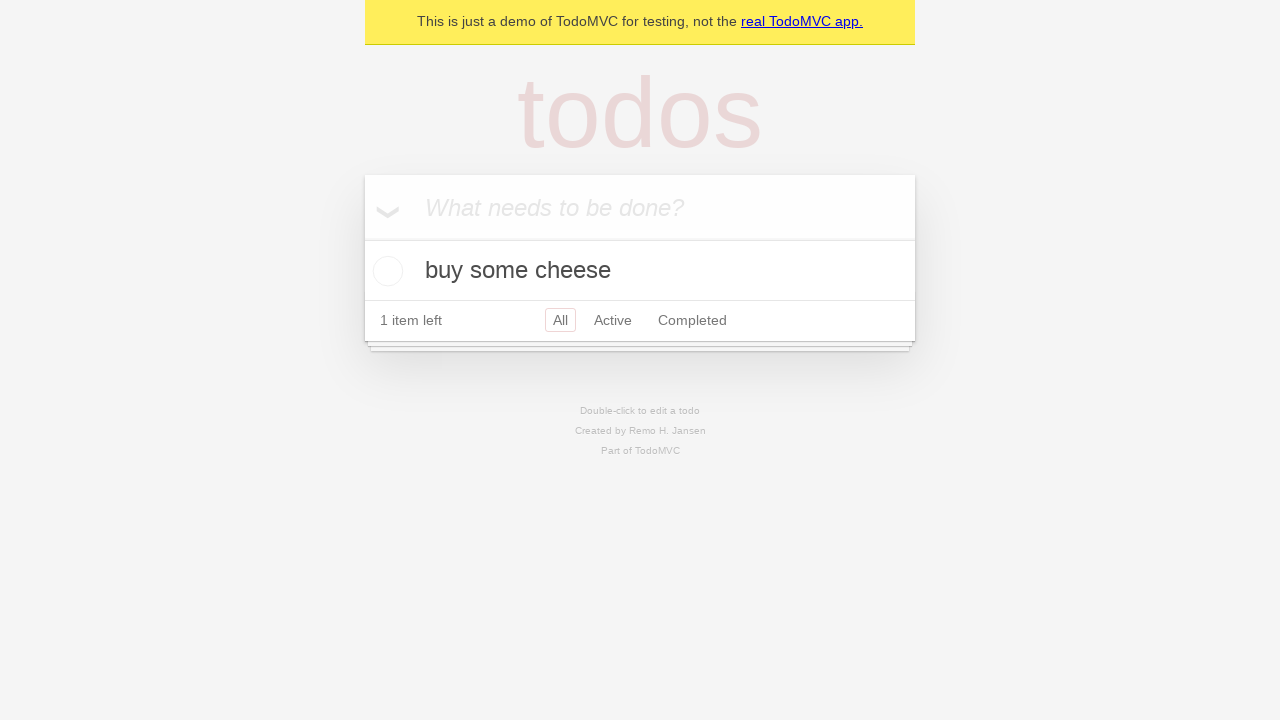

Filled todo input with 'feed the cat' on internal:attr=[placeholder="What needs to be done?"i]
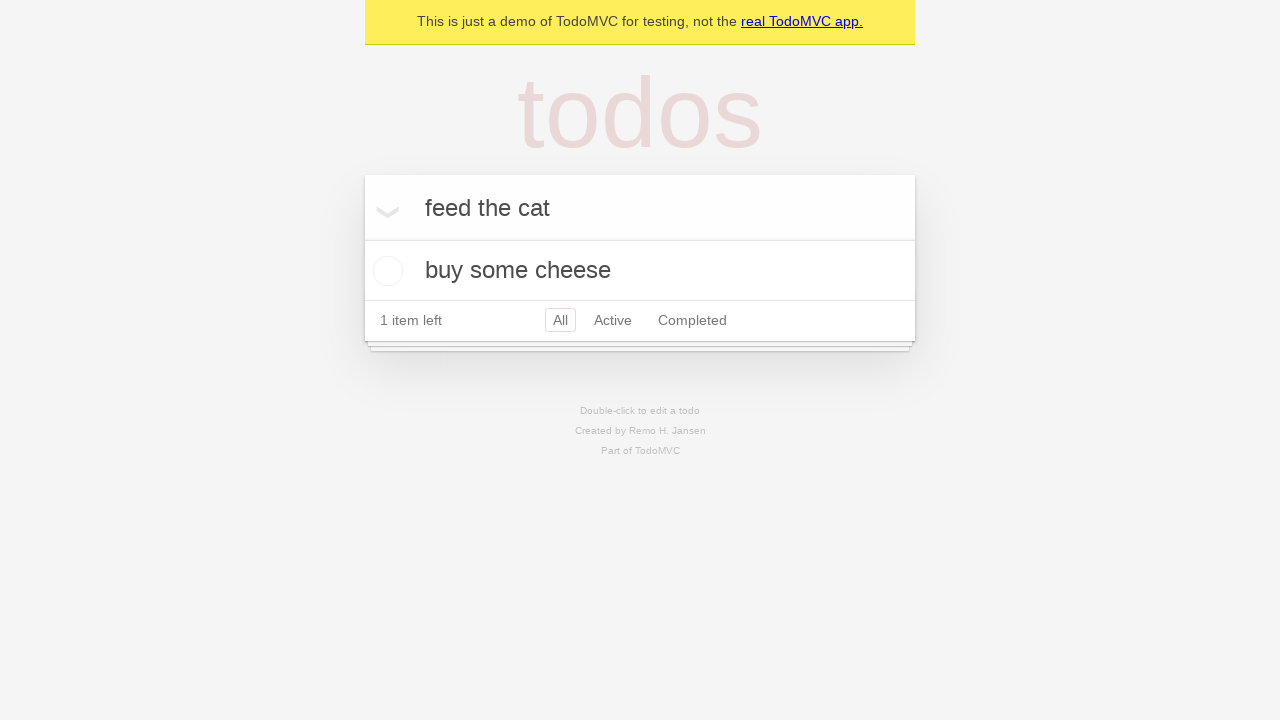

Pressed Enter to add 'feed the cat' to todo list on internal:attr=[placeholder="What needs to be done?"i]
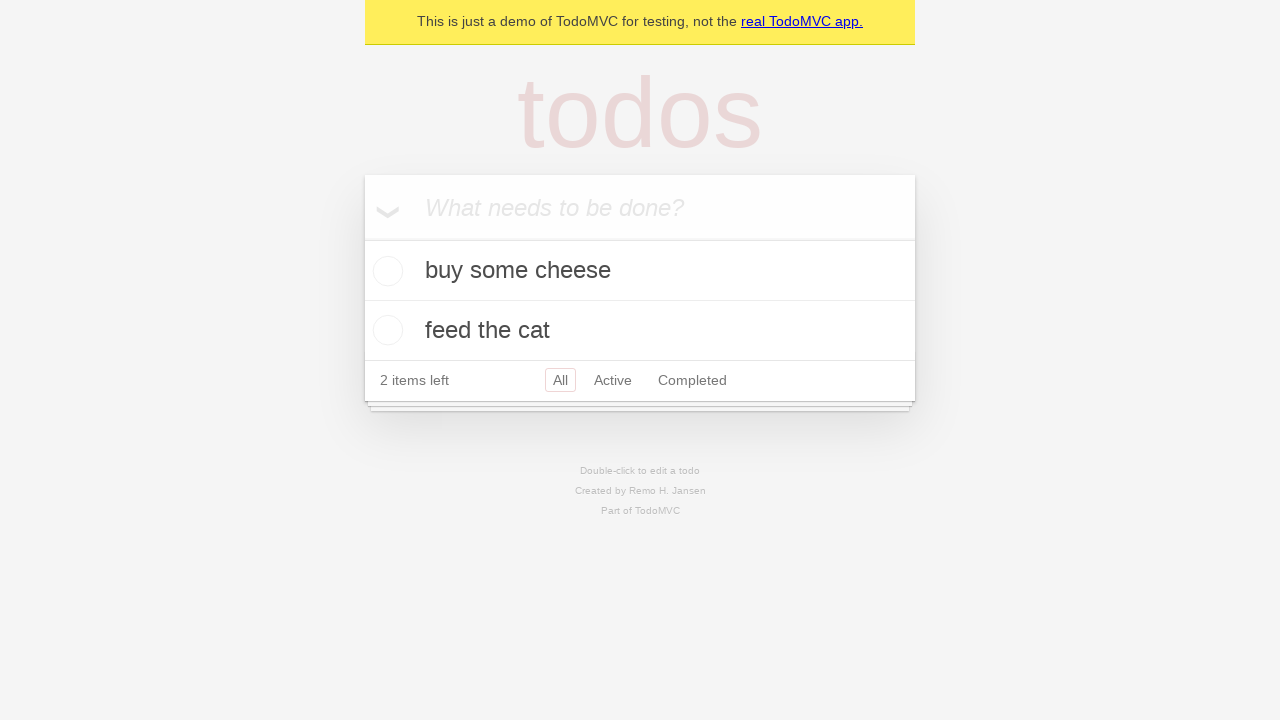

Filled todo input with 'book a doctors appointment' on internal:attr=[placeholder="What needs to be done?"i]
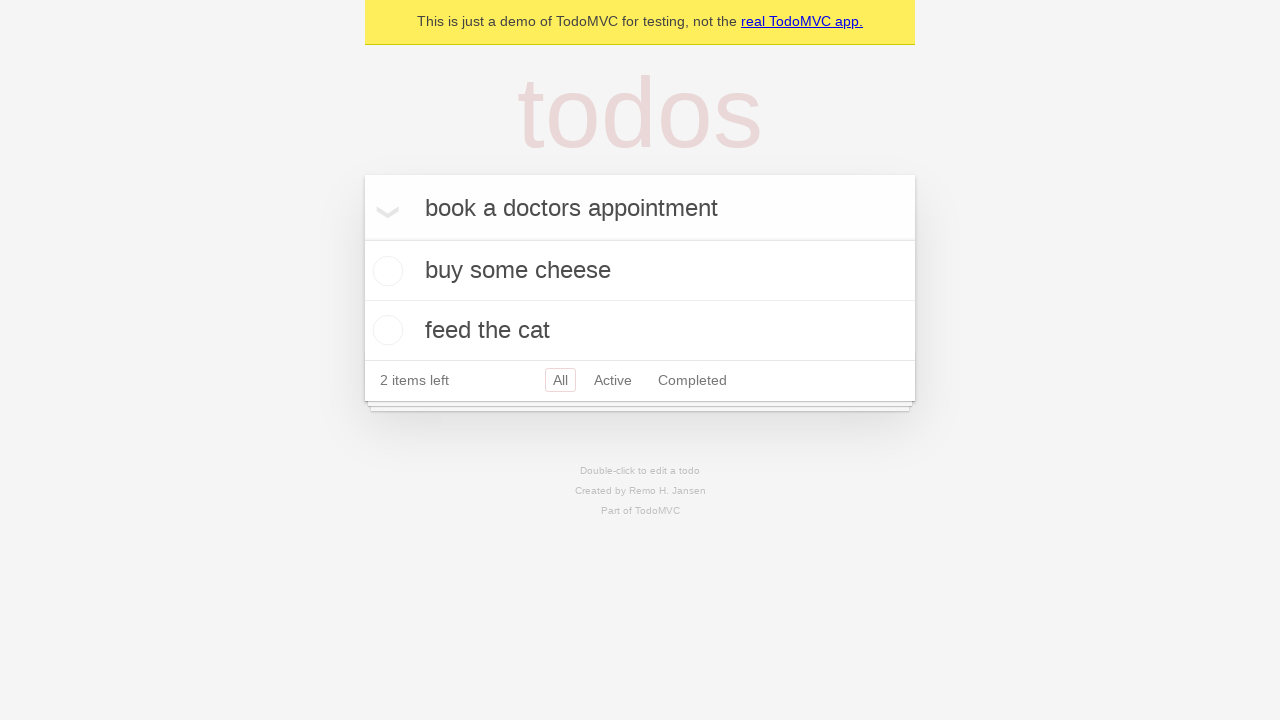

Pressed Enter to add 'book a doctors appointment' to todo list on internal:attr=[placeholder="What needs to be done?"i]
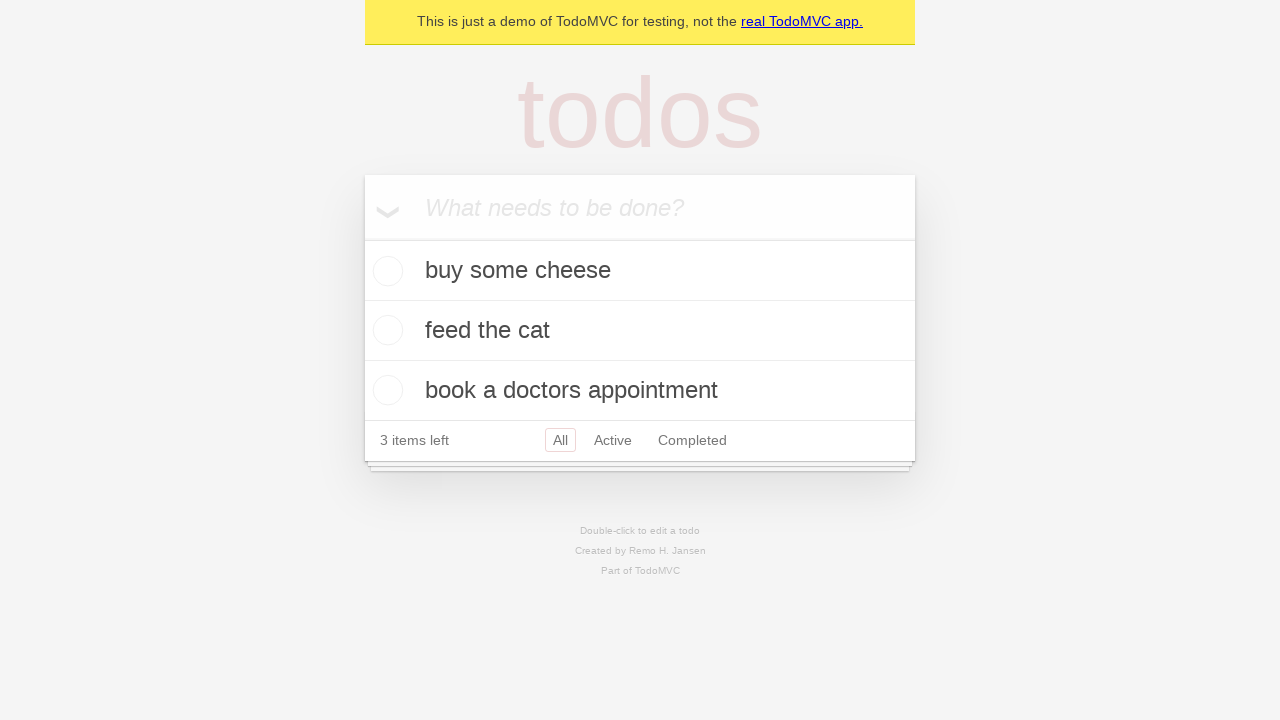

Located all todo items
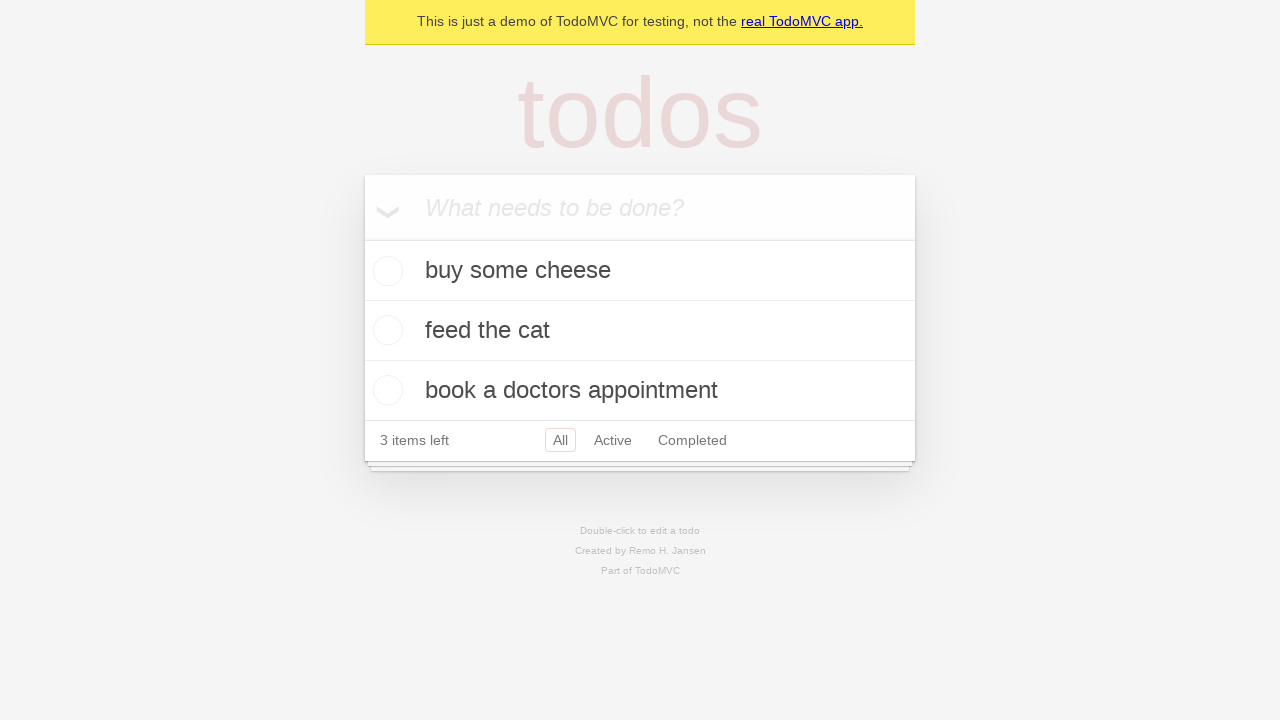

Checked the second todo item as completed at (385, 330) on internal:testid=[data-testid="todo-item"s] >> nth=1 >> internal:role=checkbox
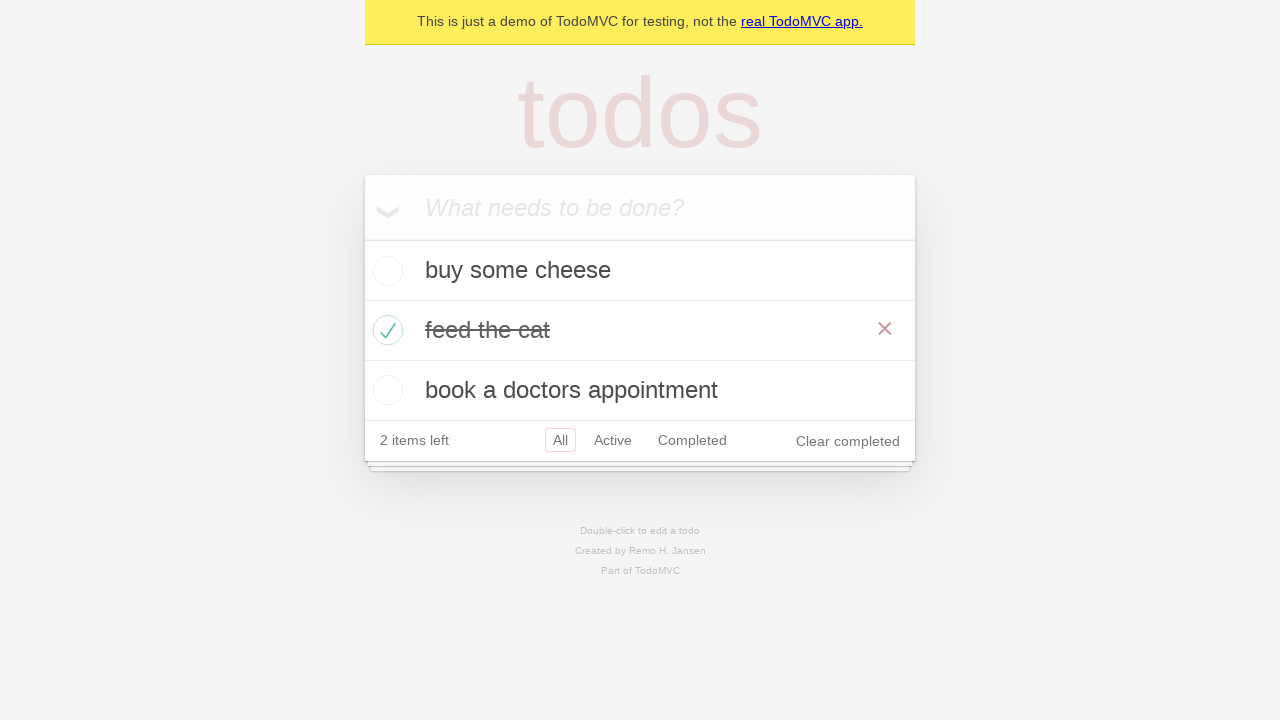

Clicked 'Clear completed' button to remove completed items at (848, 441) on internal:role=button[name="Clear completed"i]
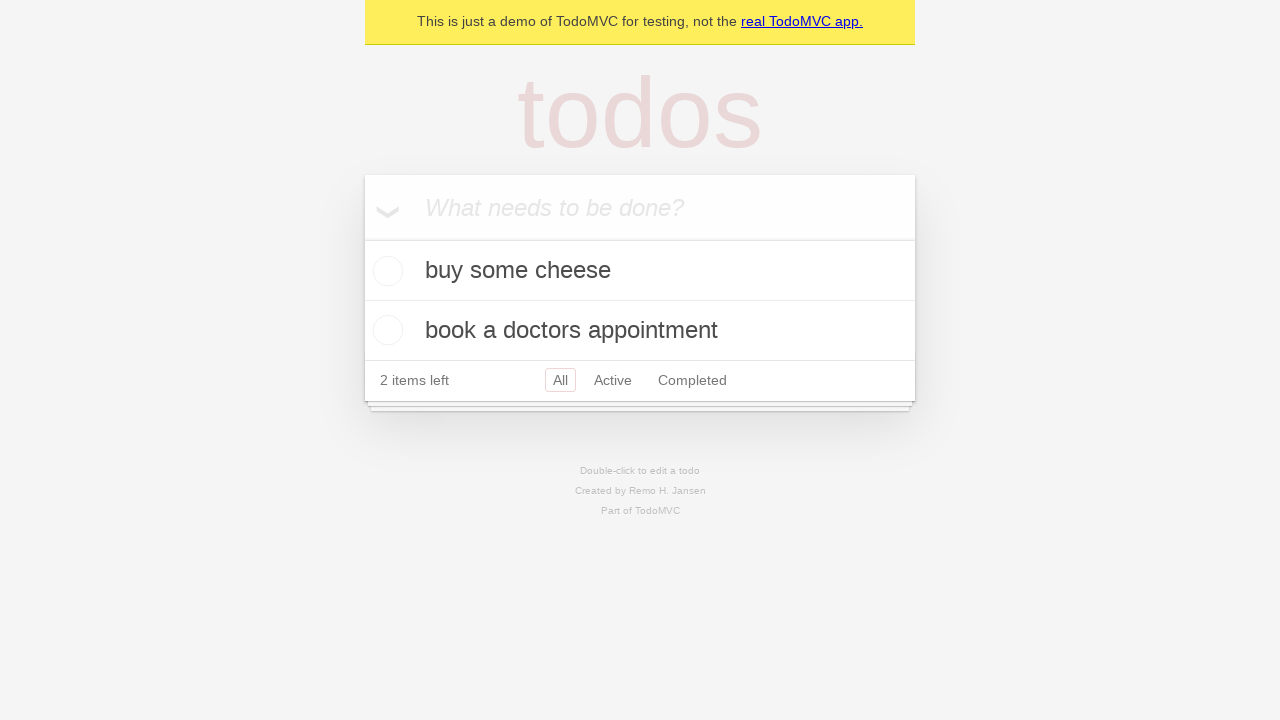

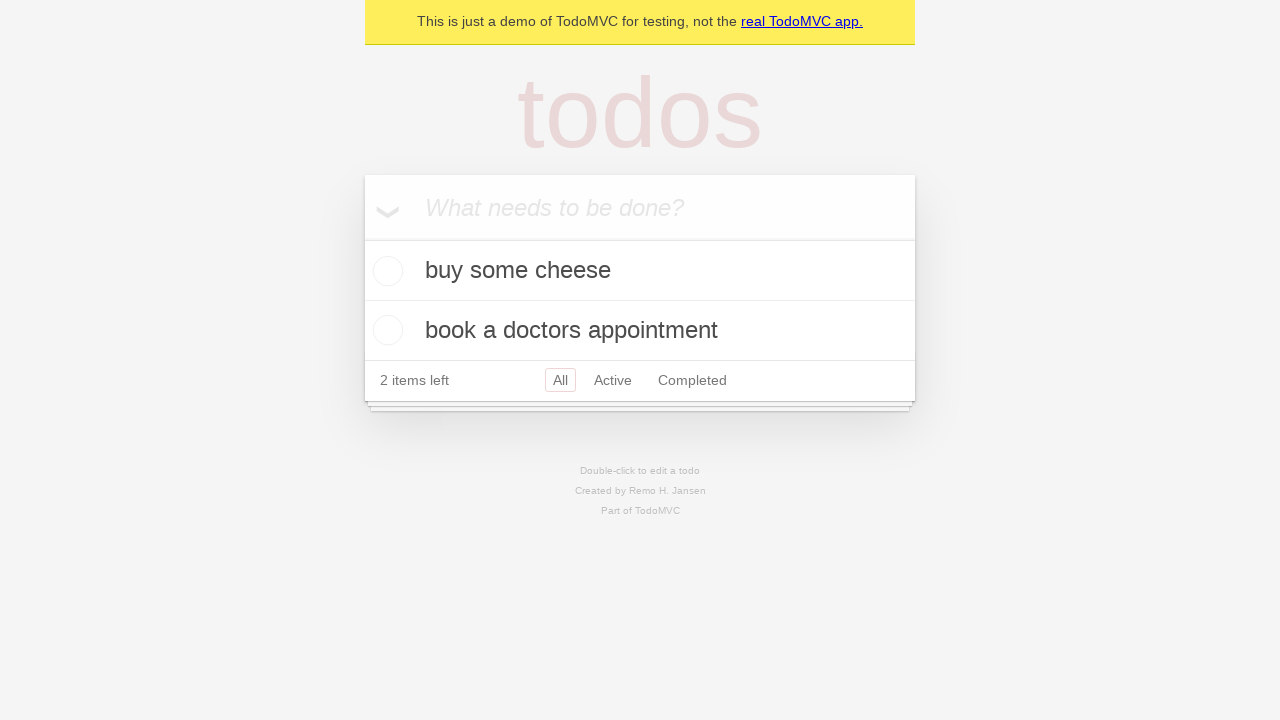